Tests drag and drop functionality by dragging element from column A to column B

Starting URL: https://the-internet.herokuapp.com/drag_and_drop

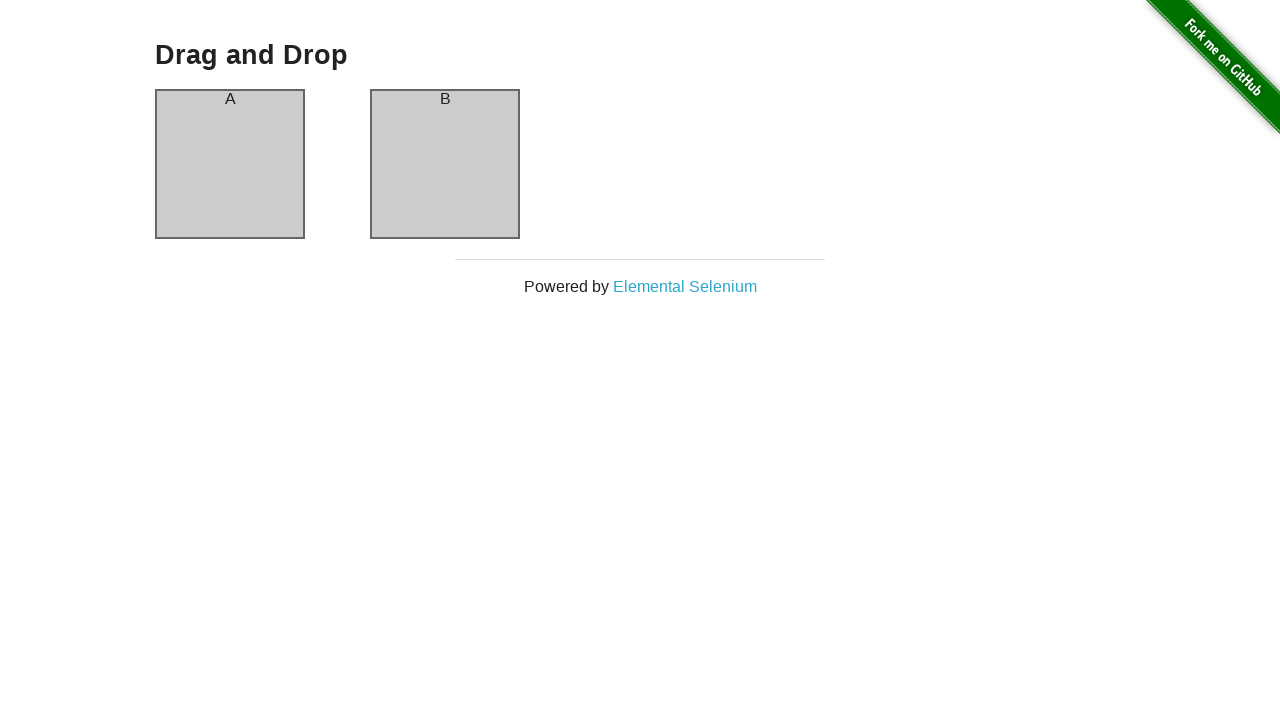

Located draggable element in column A
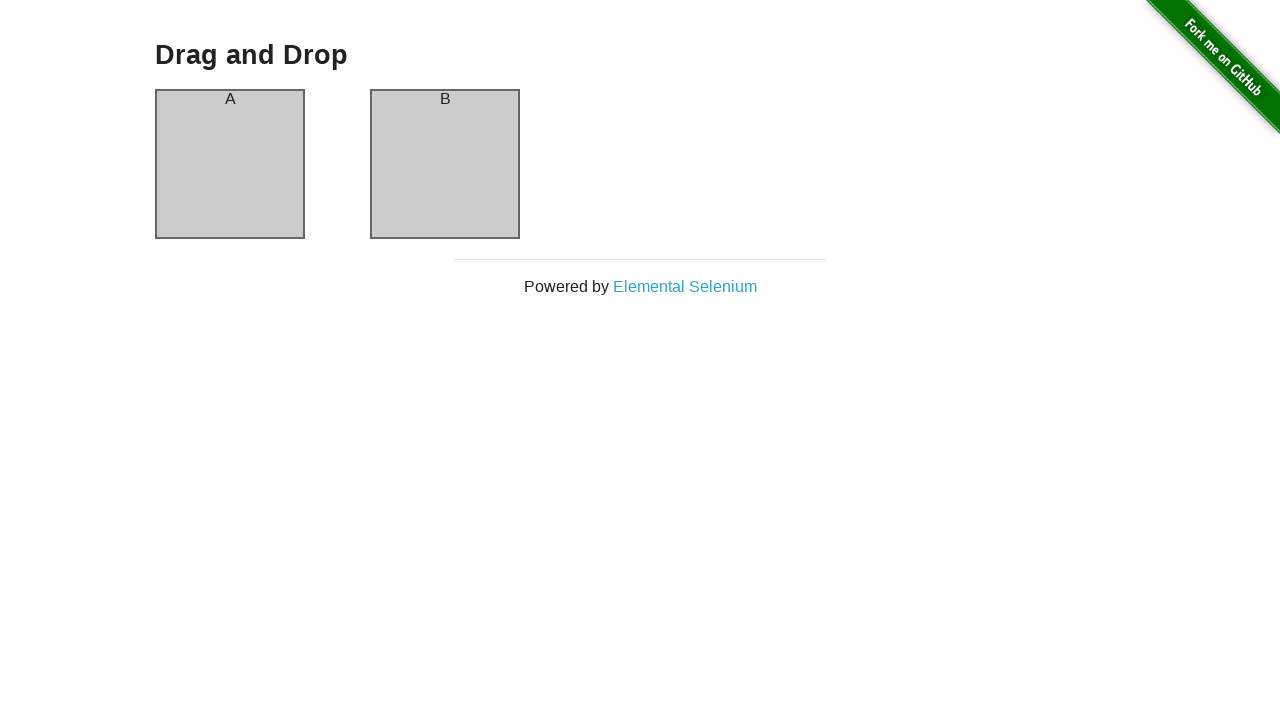

Located droppable element in column B
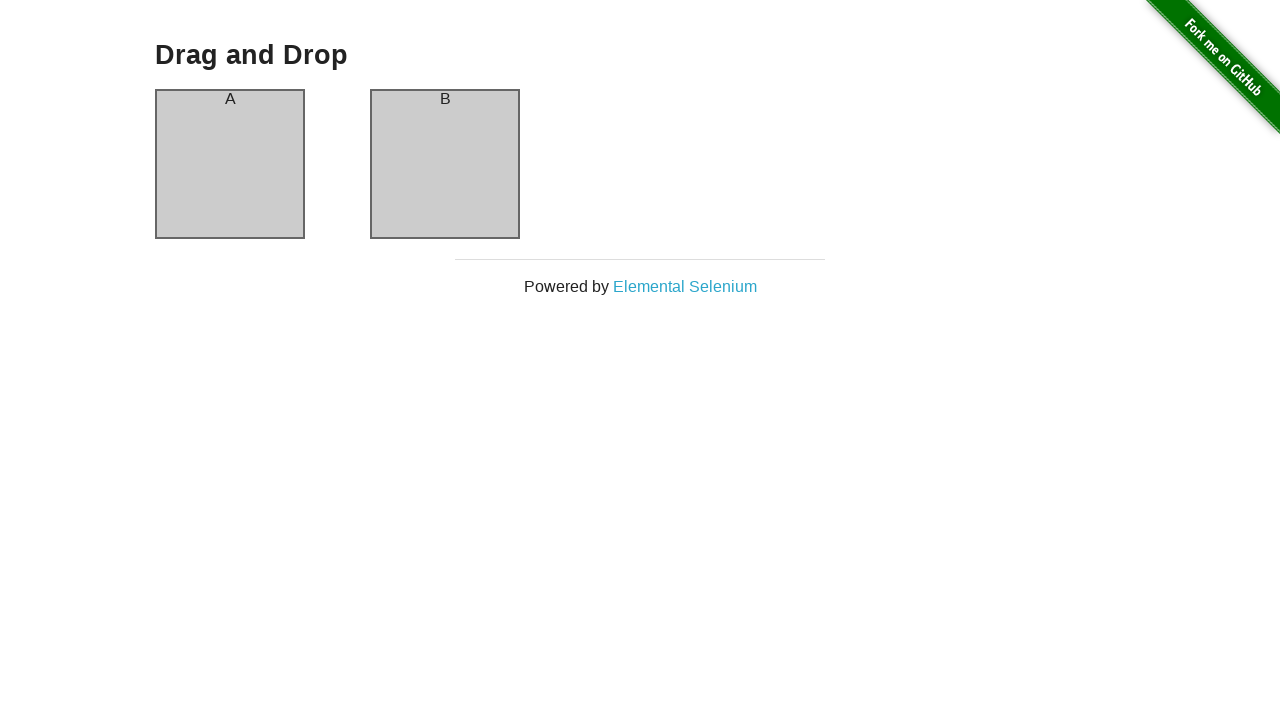

Dragged element from column A to column B at (445, 164)
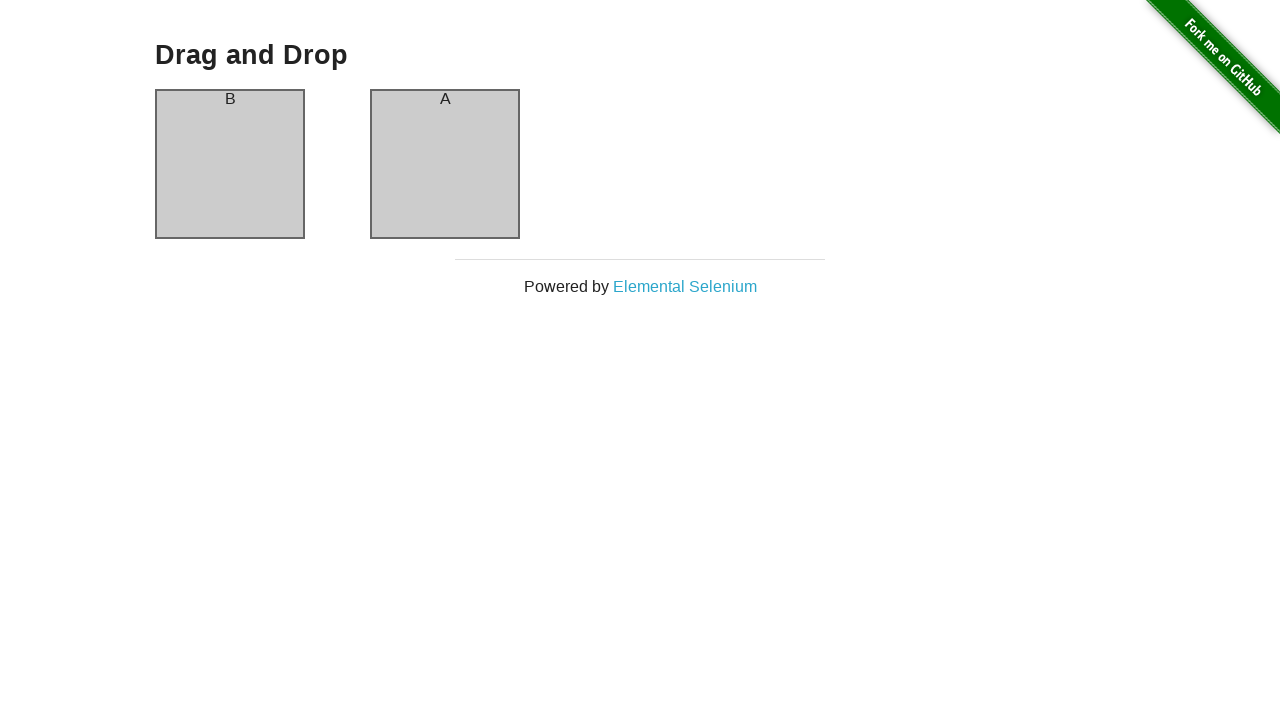

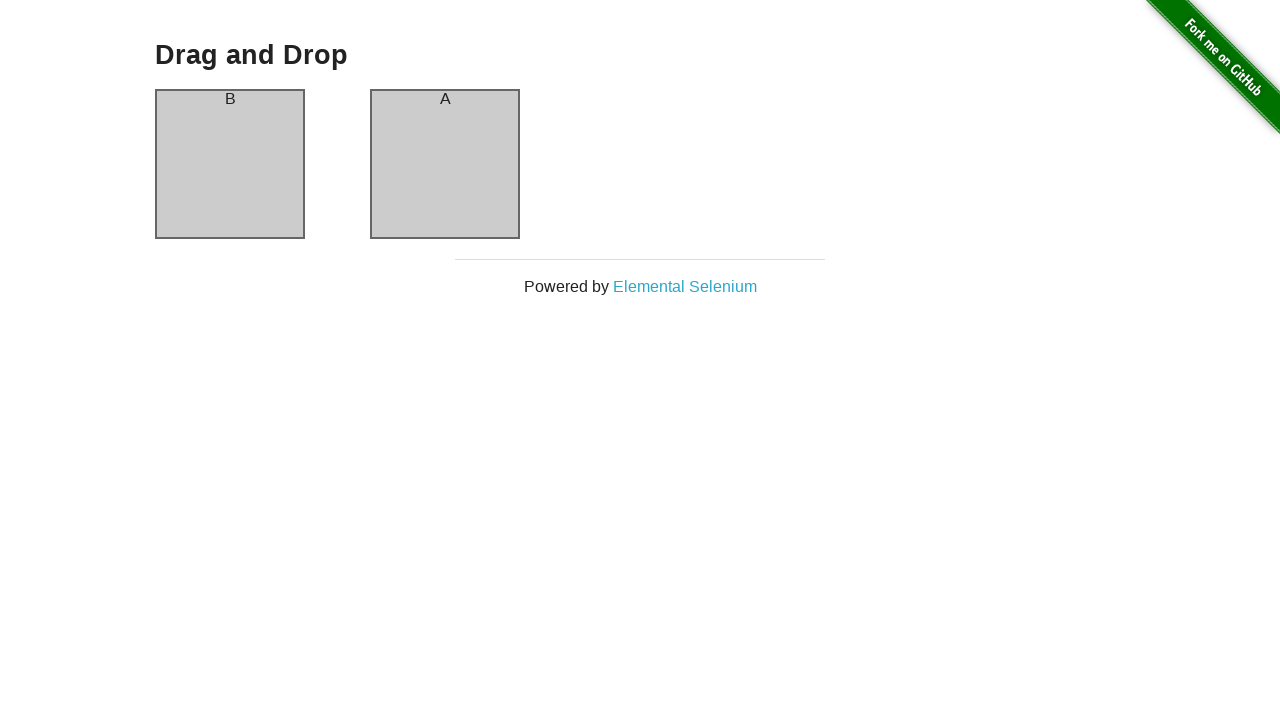